Tests a practice form by checking checkboxes, selecting options from dropdowns, filling password field, submitting the form, and then navigating to shop to add an item to cart

Starting URL: https://rahulshettyacademy.com/angularpractice/

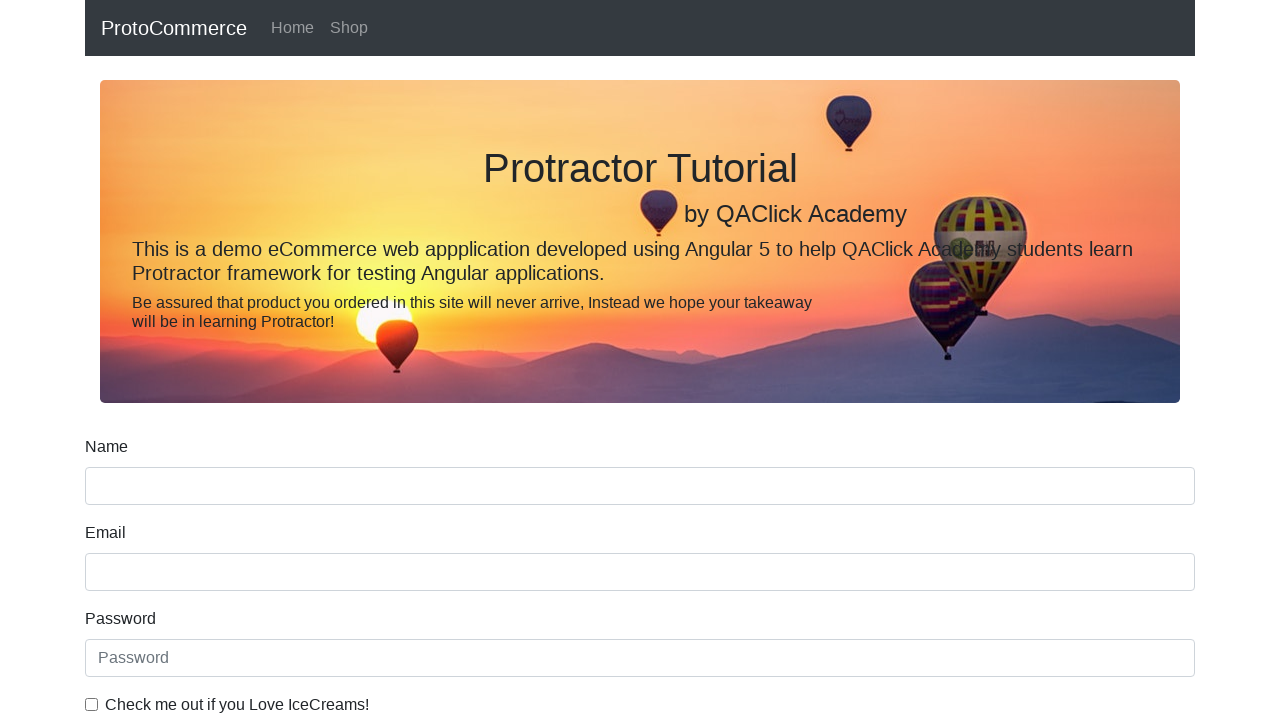

Checked 'IceCreams' checkbox at (92, 704) on internal:label="Check me out if you Love IceCreams!"i
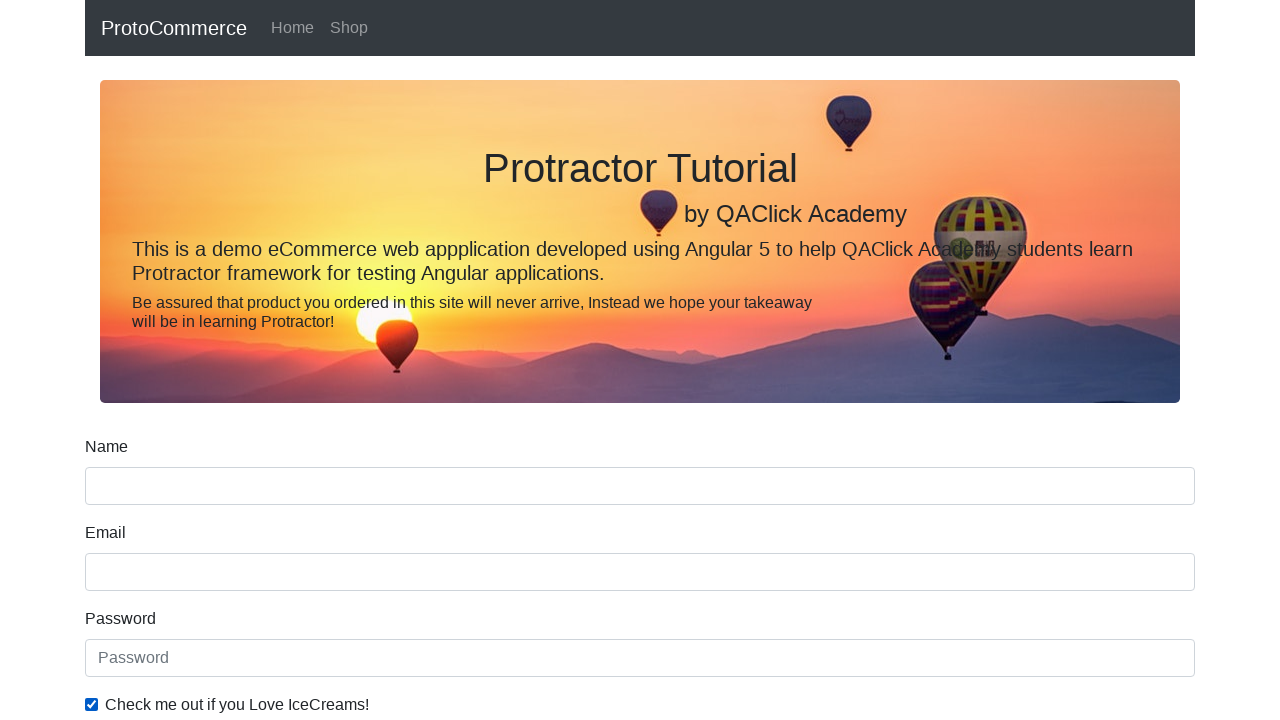

Selected 'Employed' radio button at (326, 360) on internal:label="Employed"i
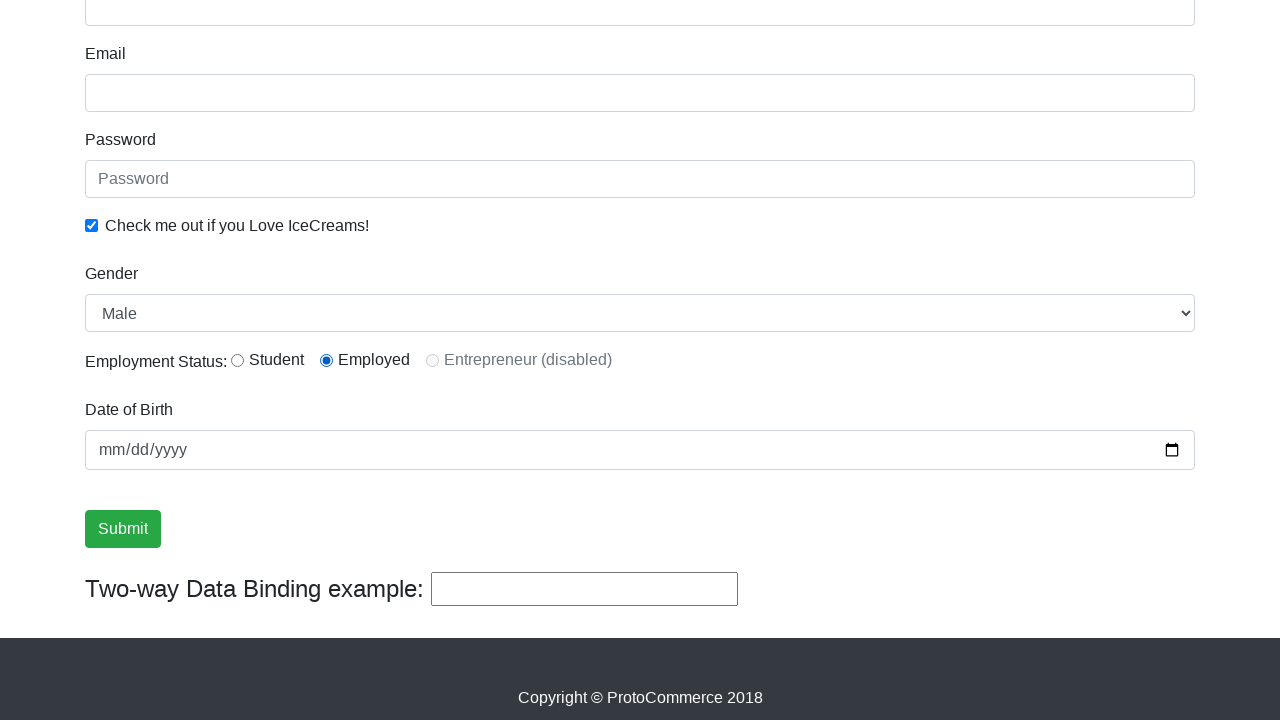

Selected 'Female' from Gender dropdown on internal:label="Gender"i
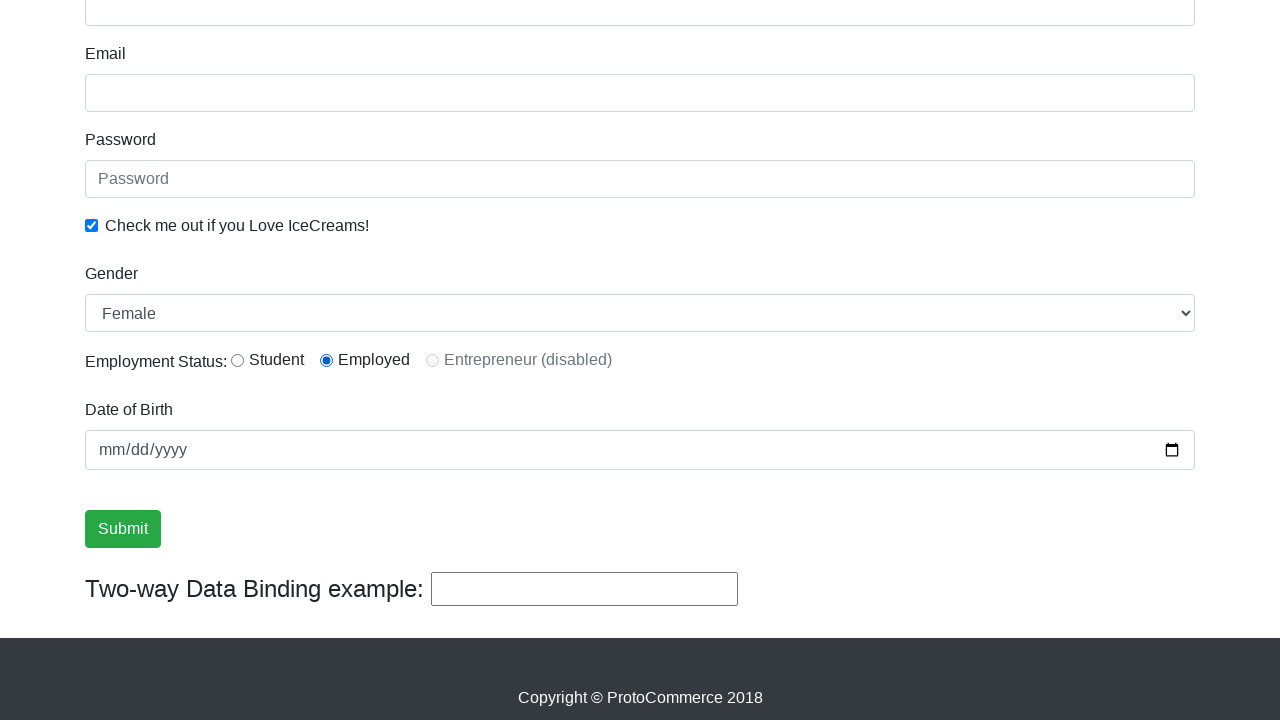

Filled password field with 'abc123' on internal:attr=[placeholder="Password"i]
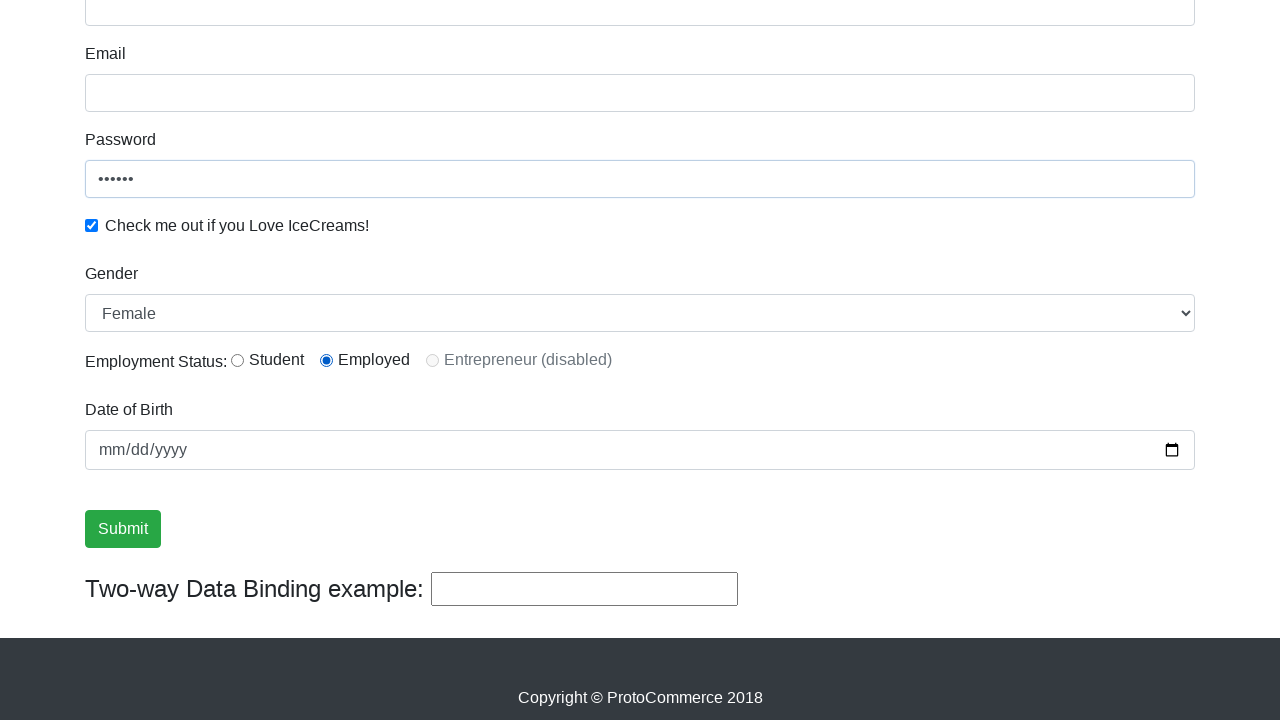

Clicked Submit button at (123, 529) on internal:role=button[name="Submit"i]
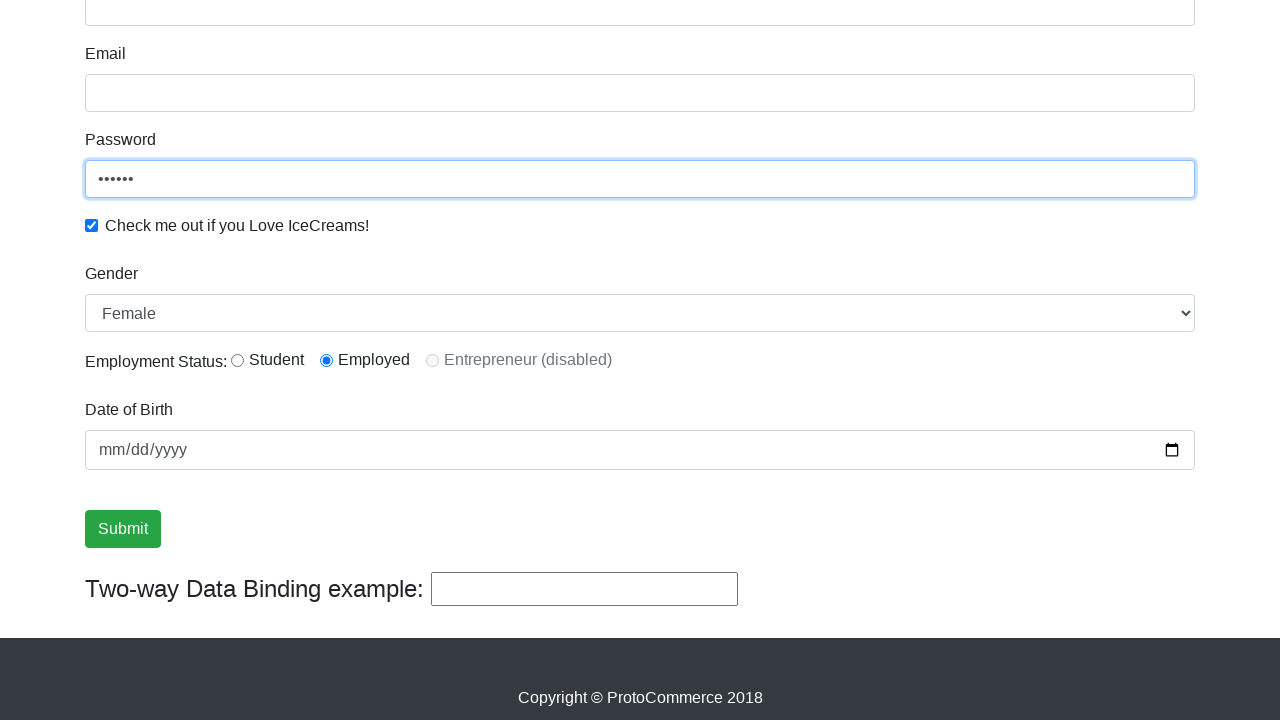

Verified success message is visible
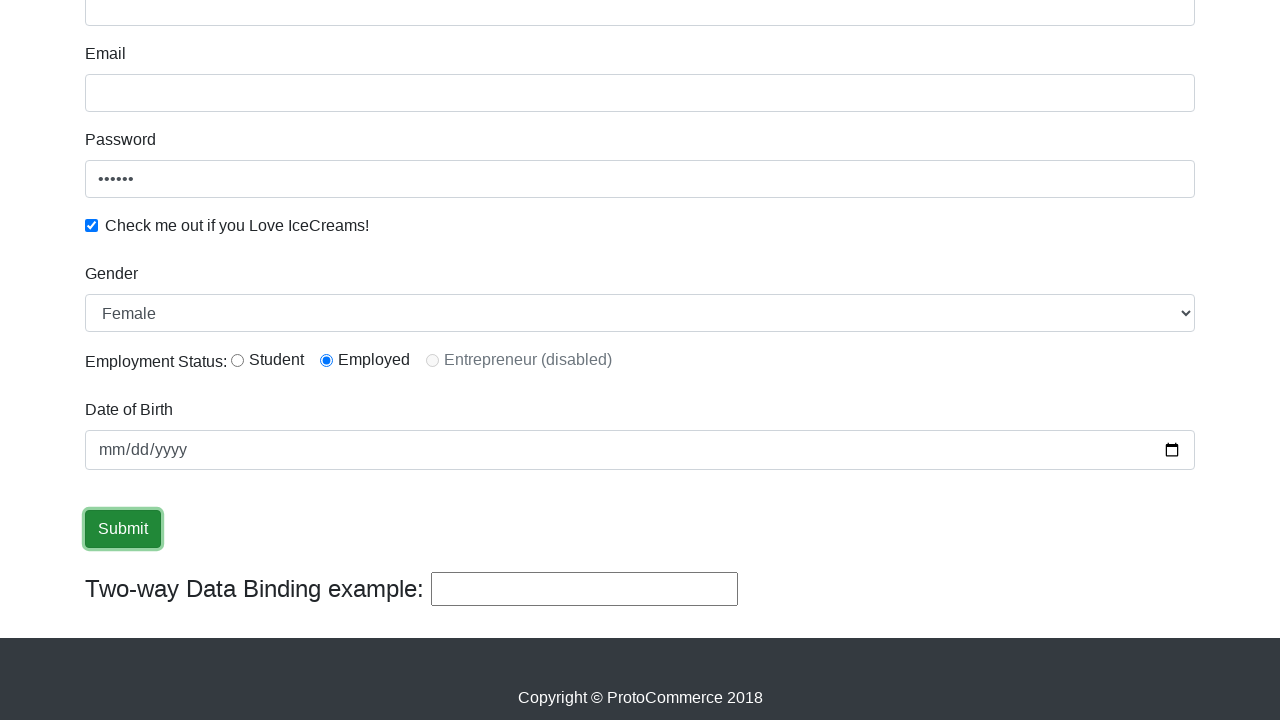

Clicked Shop link to navigate to shop page at (349, 28) on internal:role=link[name="Shop"i]
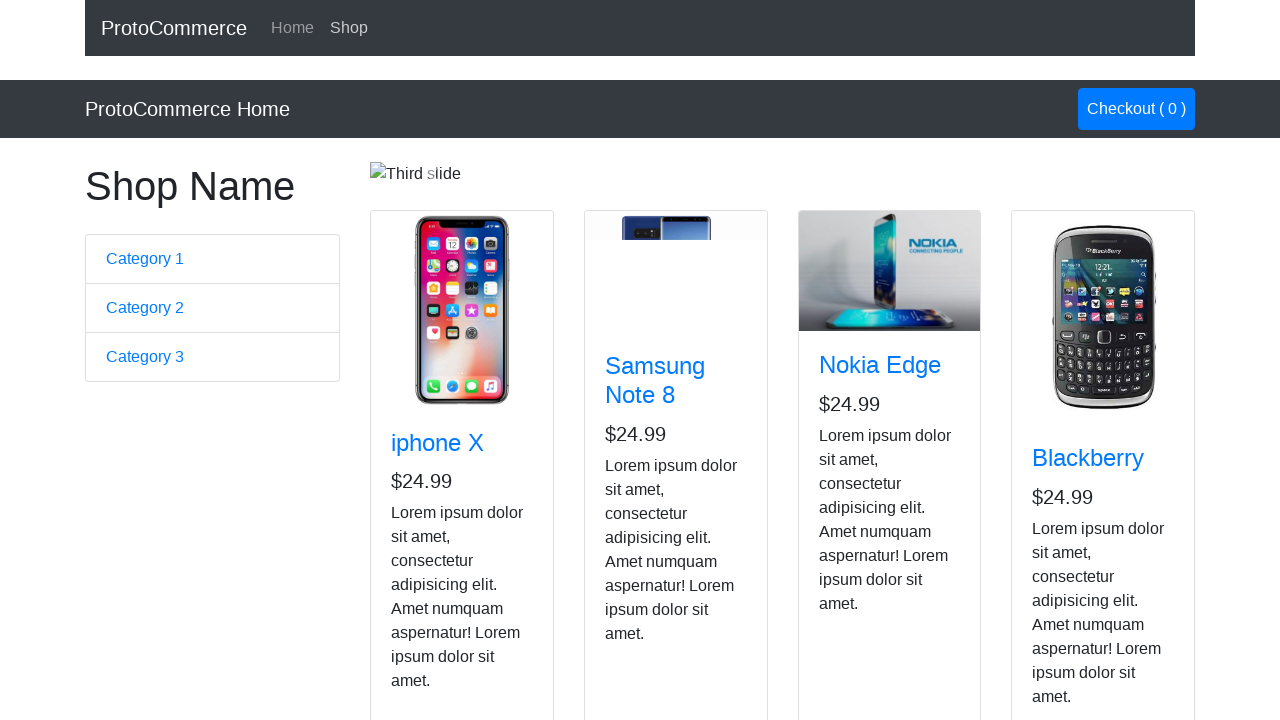

Found Nokia Edge product card and clicked its button to add to cart at (854, 528) on app-card >> internal:has-text="Nokia Edge"i >> internal:role=button
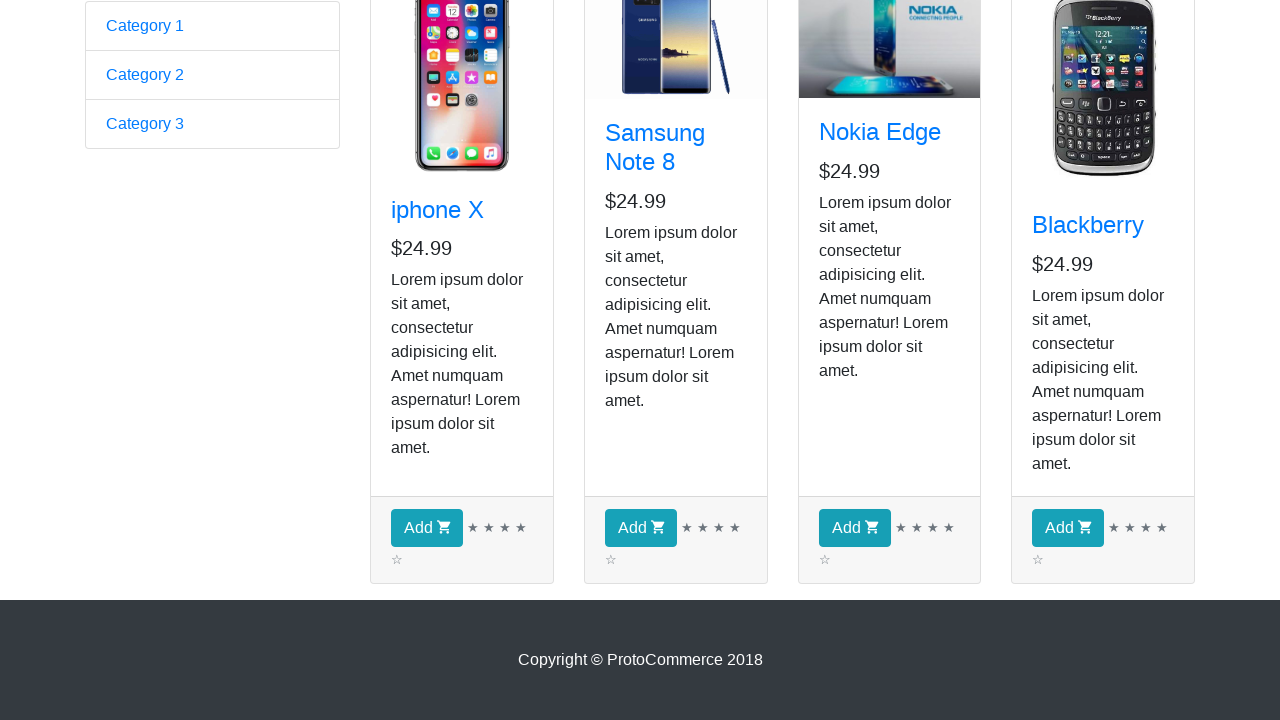

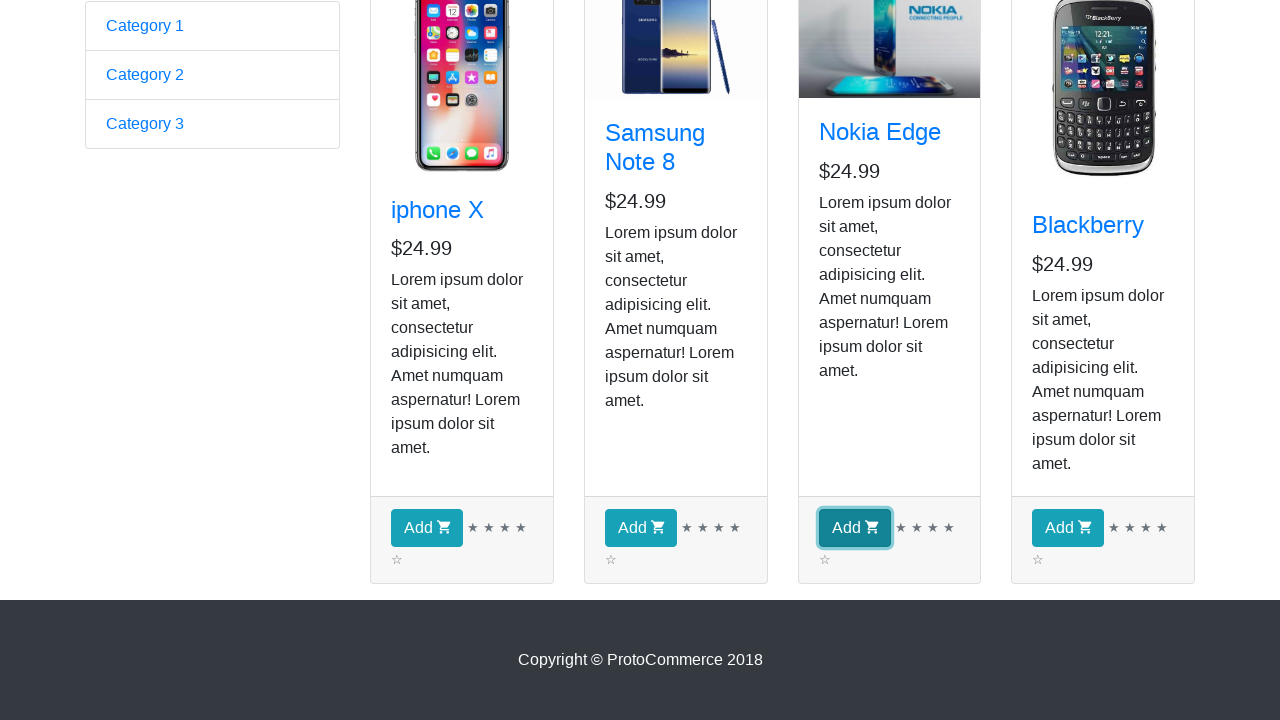